Navigates to a page with dynamically loading images and waits for all images to load completely

Starting URL: https://bonigarcia.dev/selenium-webdriver-java/loading-images.html

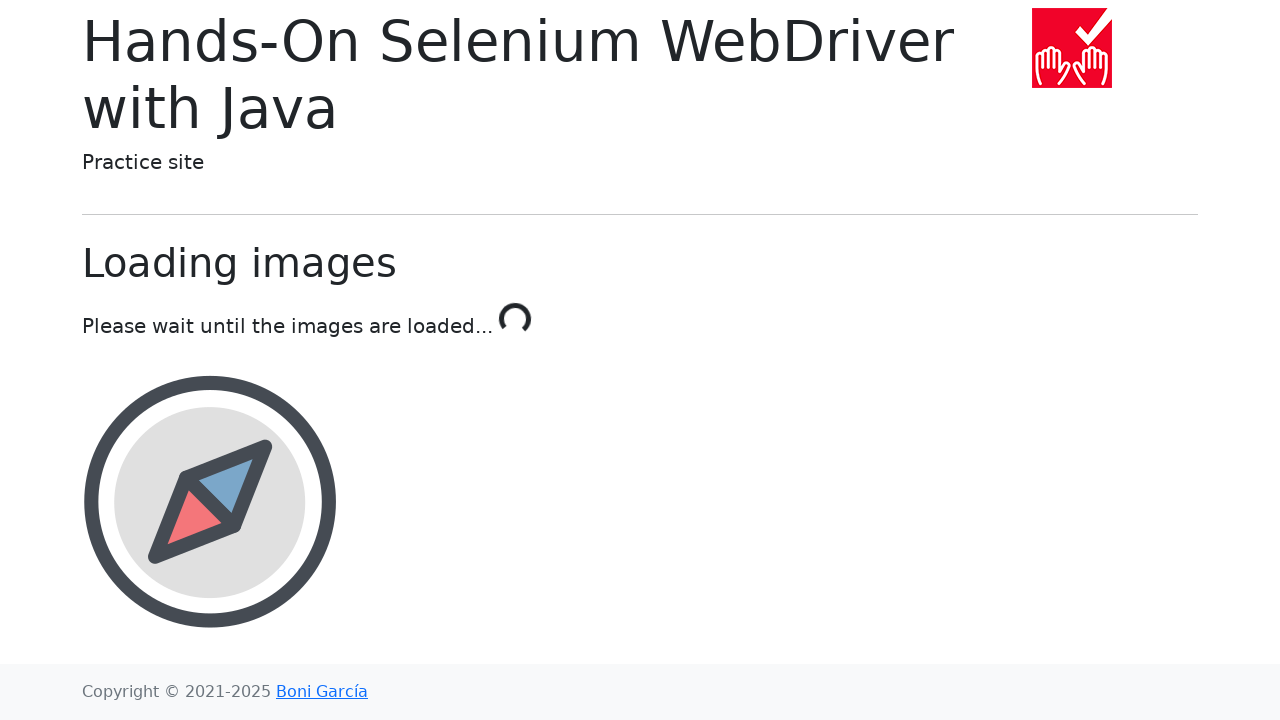

Waited for at least 4 images to load with src attributes
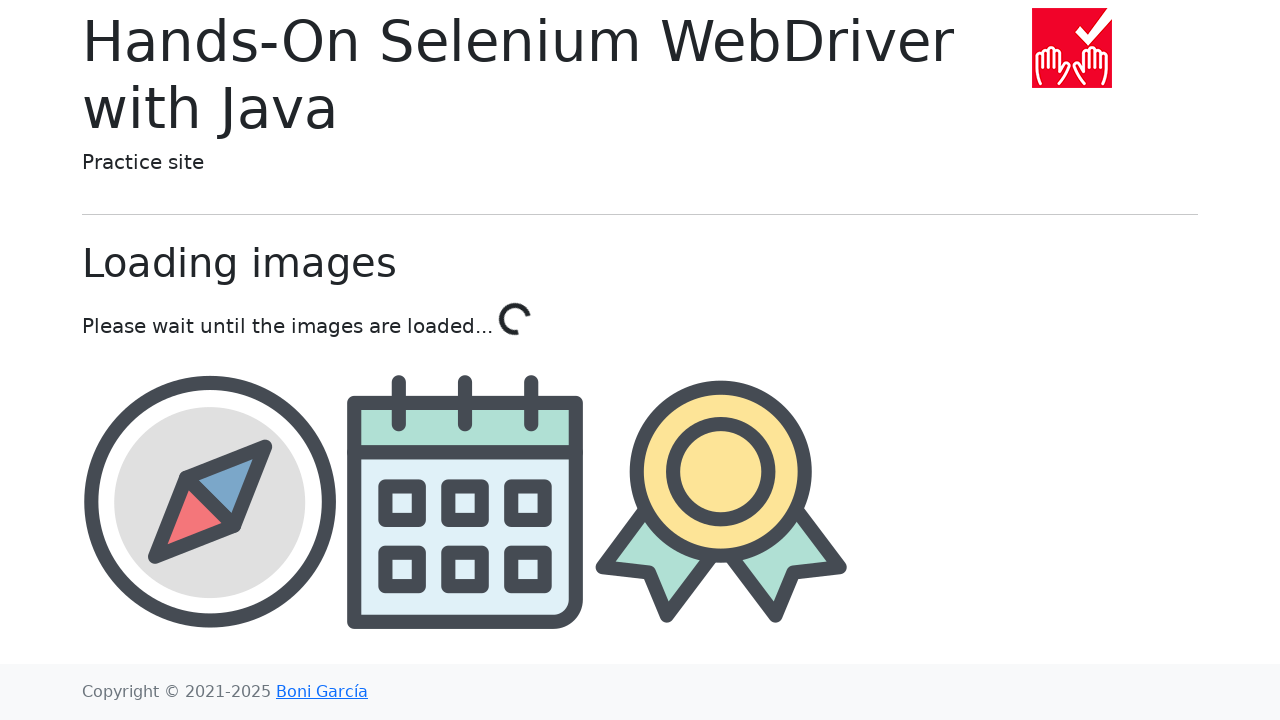

Retrieved all img elements from the page
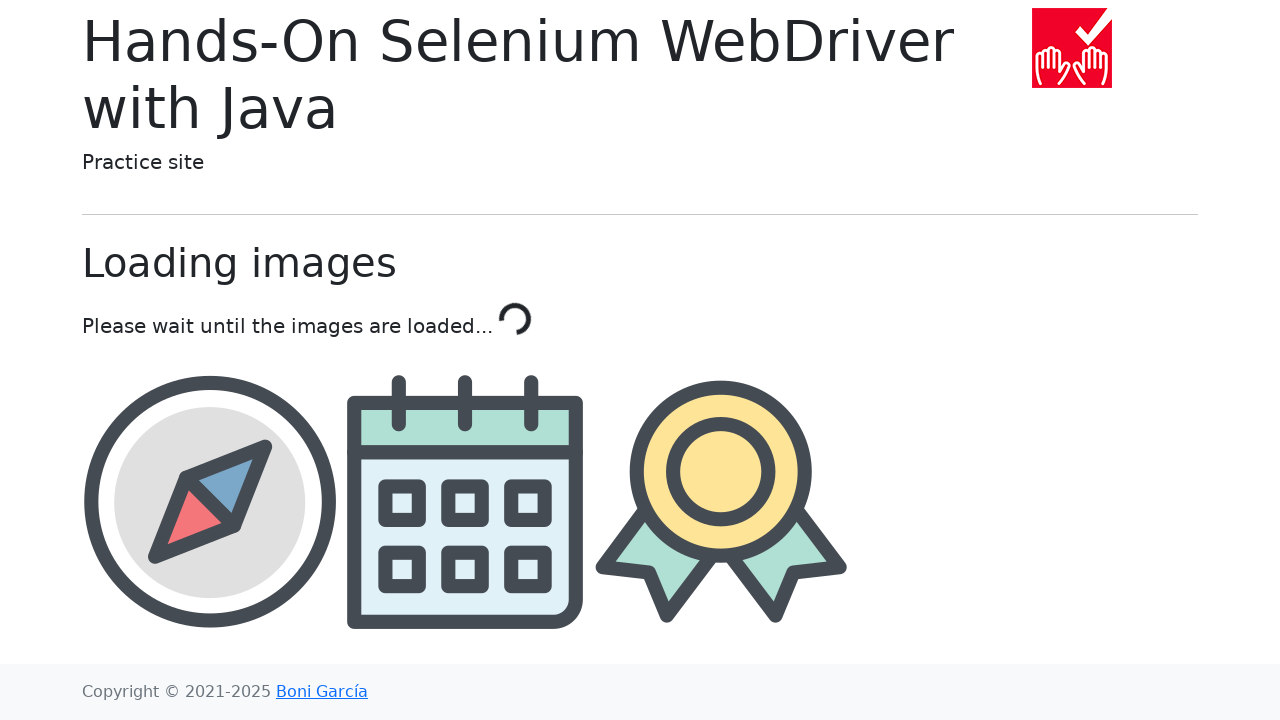

Selected the fourth image element
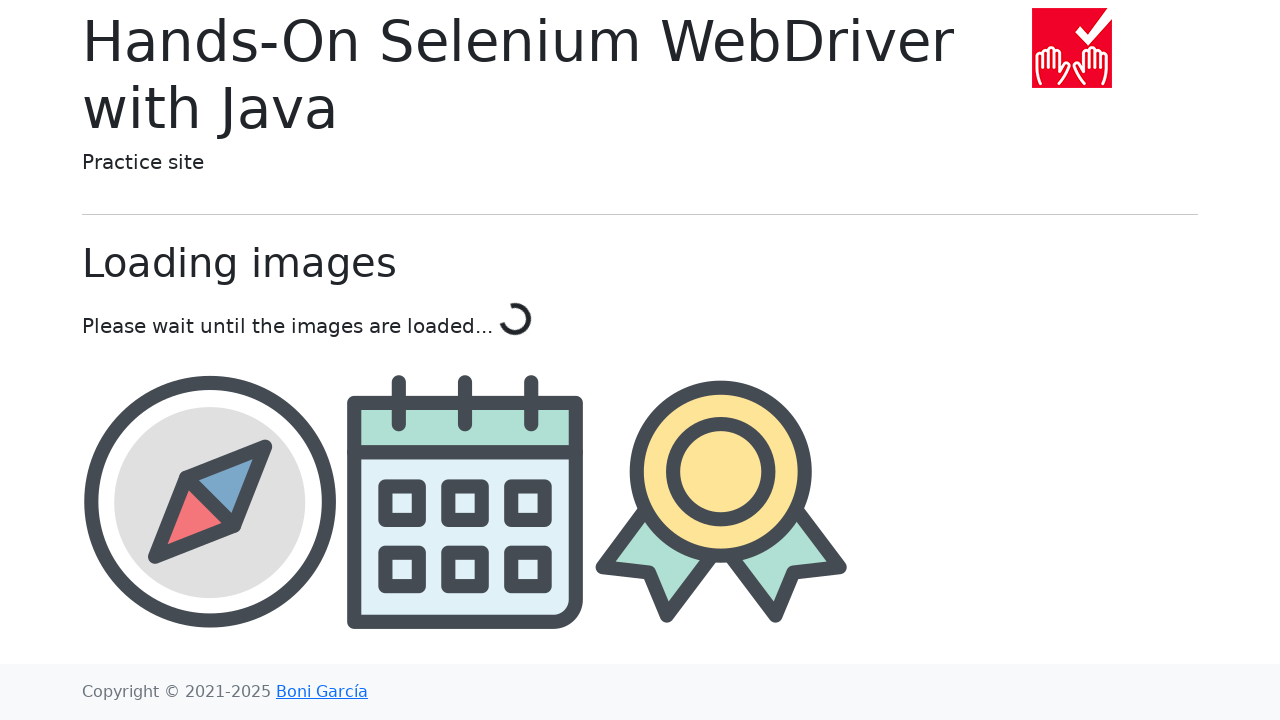

Retrieved src attribute from fourth image: img/award.png
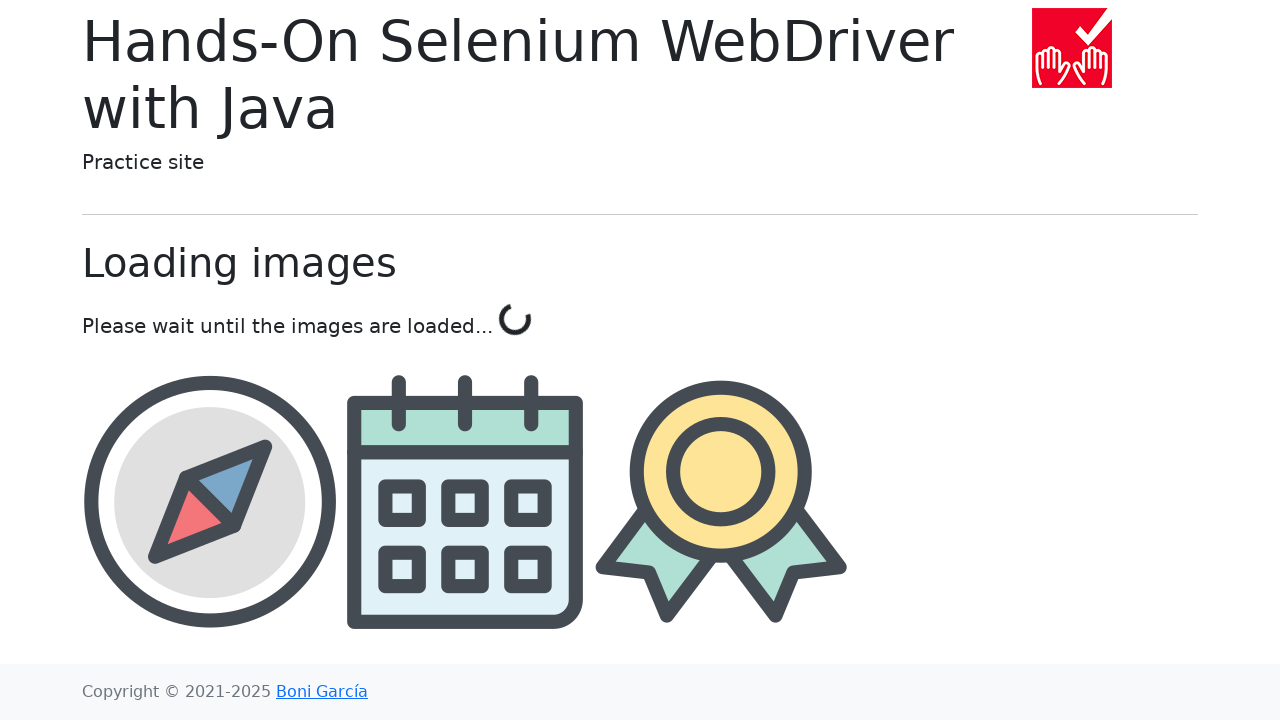

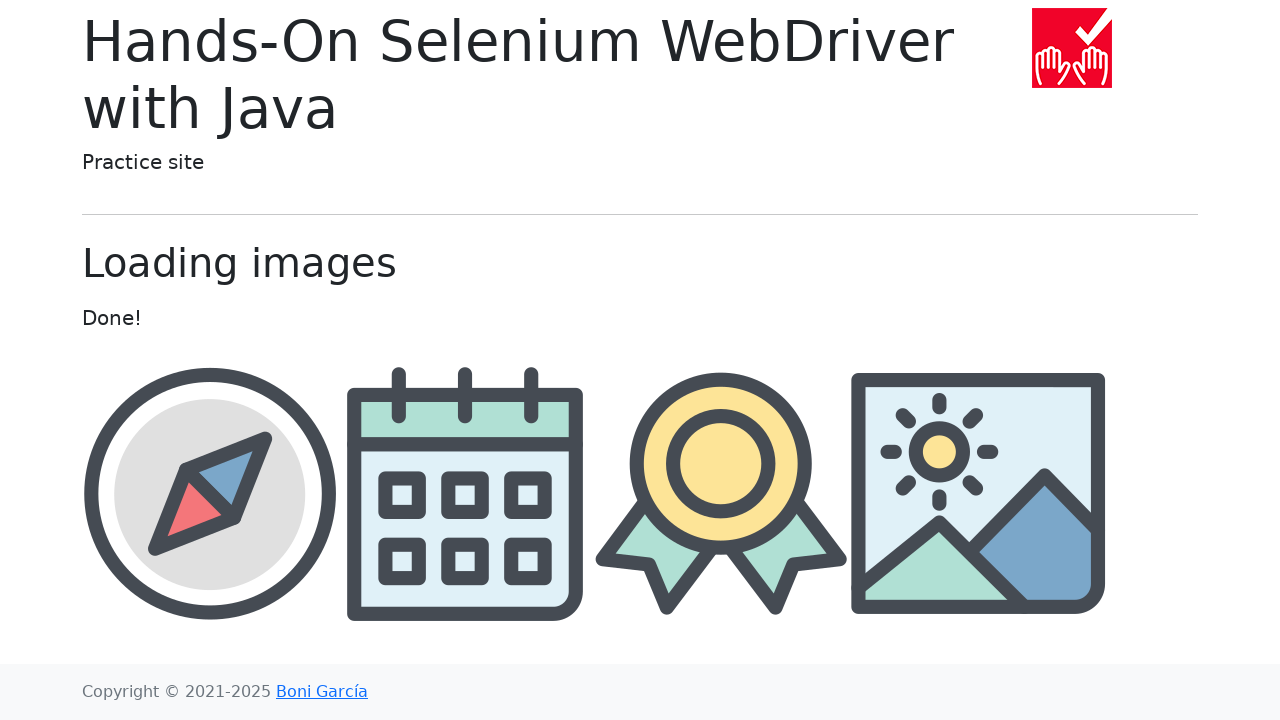